Opens the Worthing Churches Homeless Projects website and maximizes the browser window to verify the page loads correctly

Starting URL: https://www.wcht.org.uk/

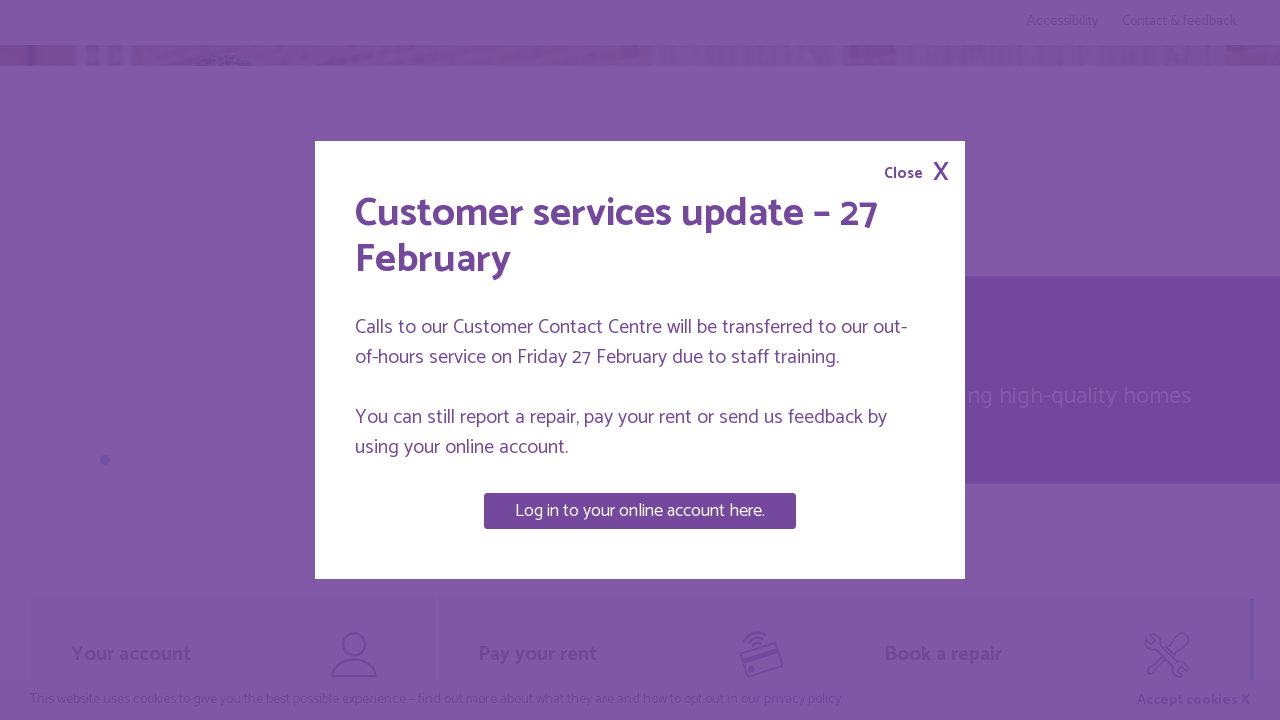

Waited for page to reach domcontentloaded state
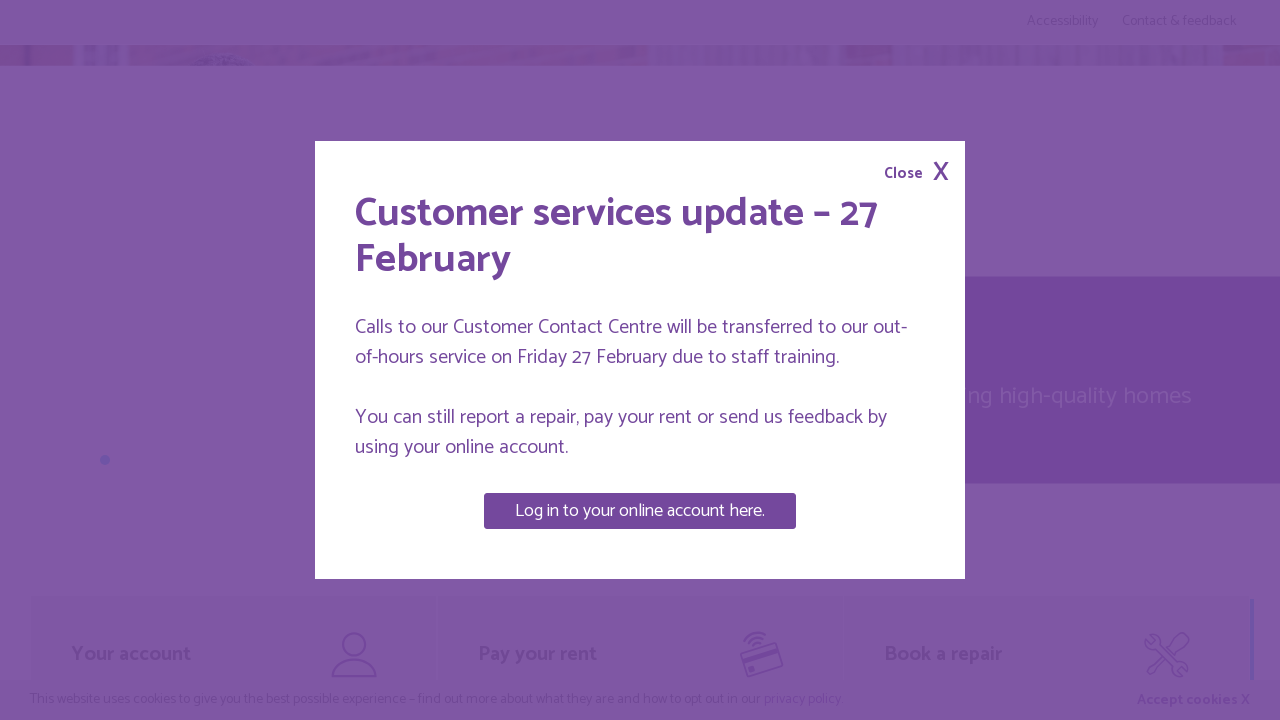

Retrieved page title: 'Watford Community Housing homepage | Watford Community Housing'
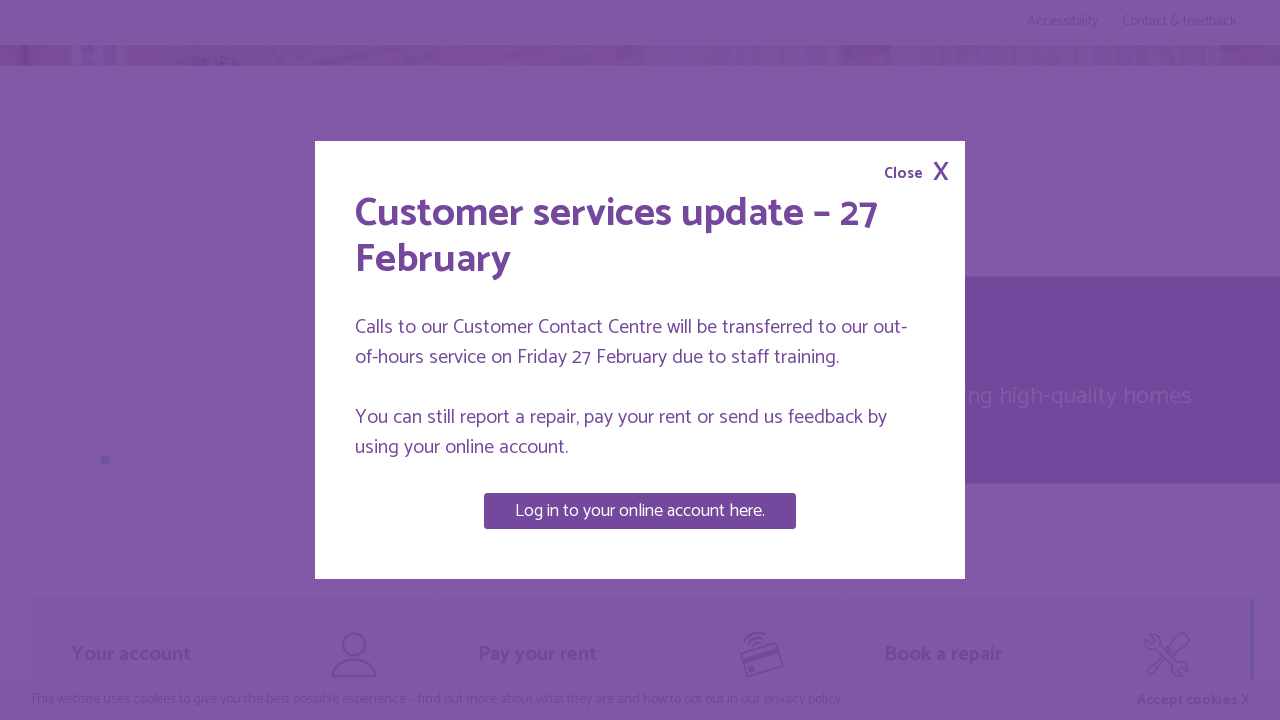

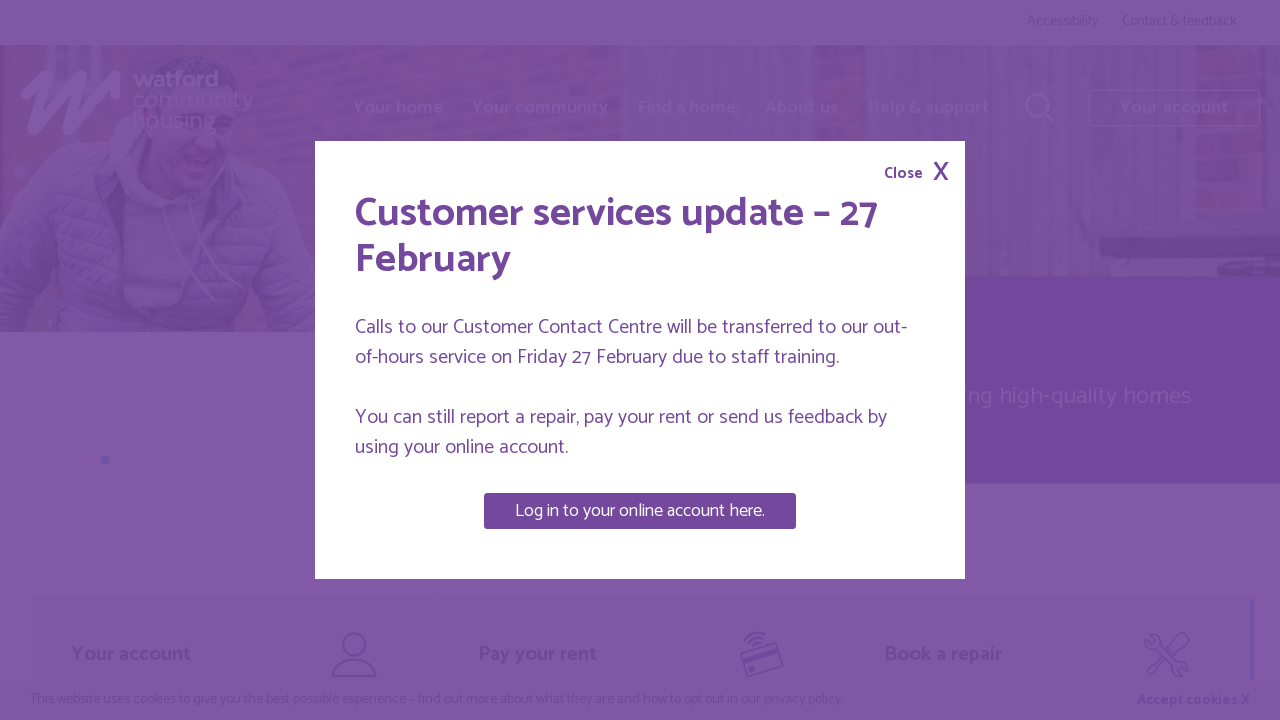